Tests the DemoQA text box form by filling in name, email, current address, and permanent address fields, then submitting and verifying the output displays correctly.

Starting URL: https://demoqa.com/text-box

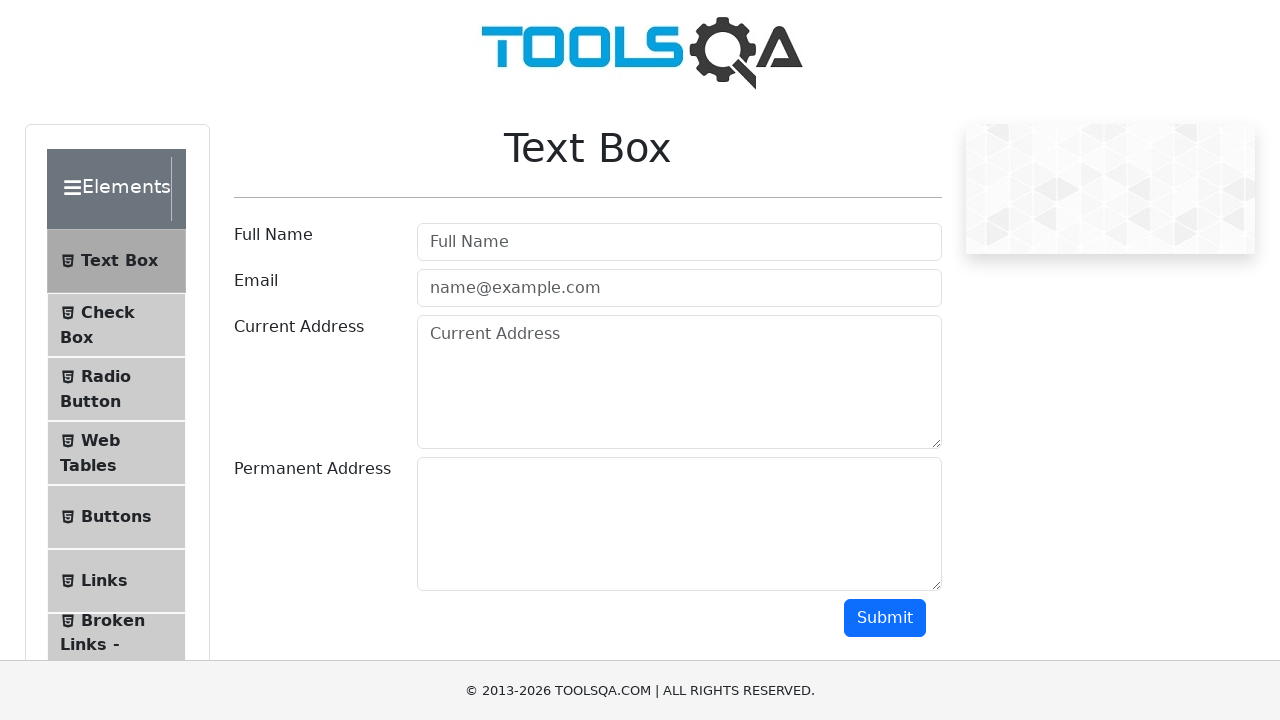

Filled in user name field with 'Akiko' on #userName
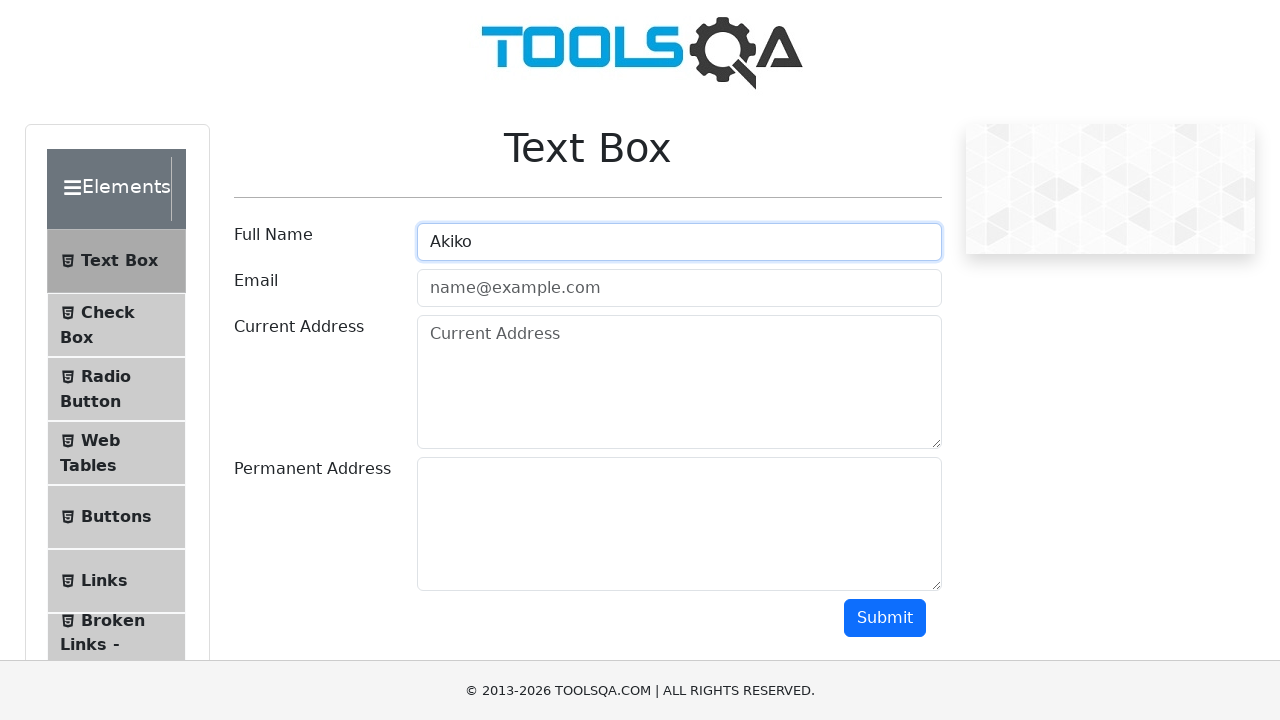

Filled in user email field with 'iakikoaokii@gmail.com' on #userEmail
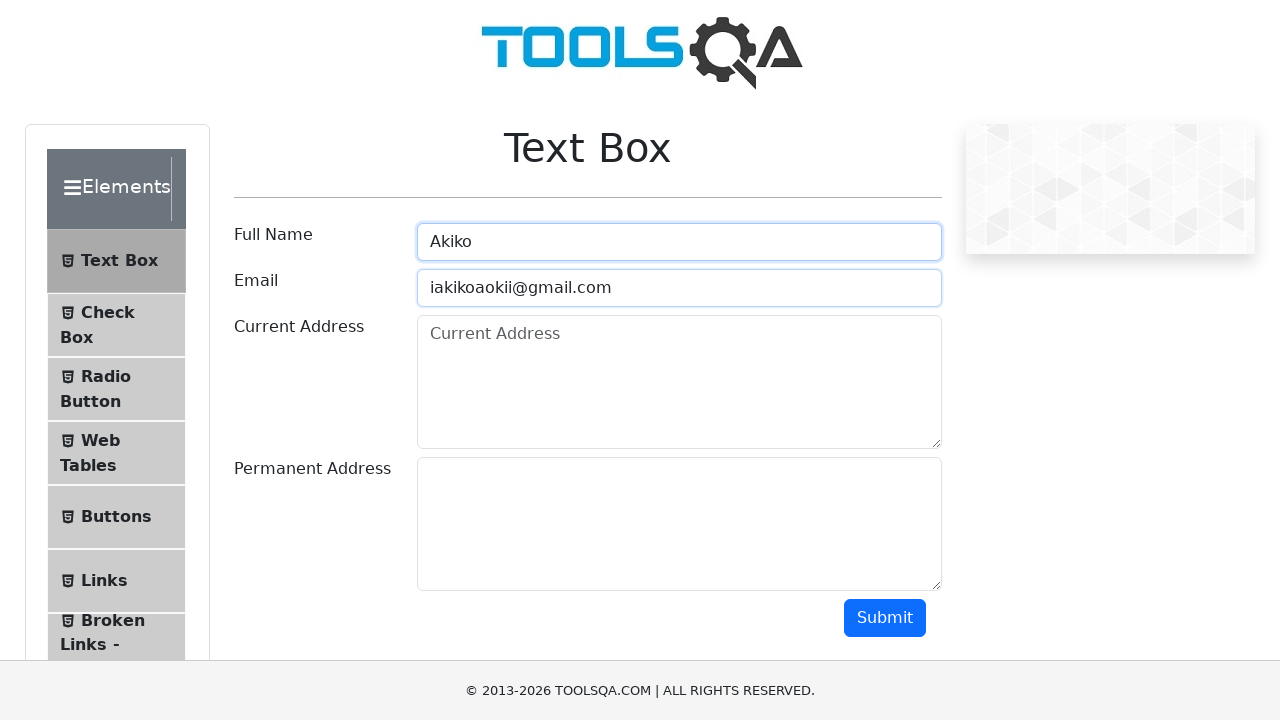

Filled in current address field with 'Moscow' on #currentAddress
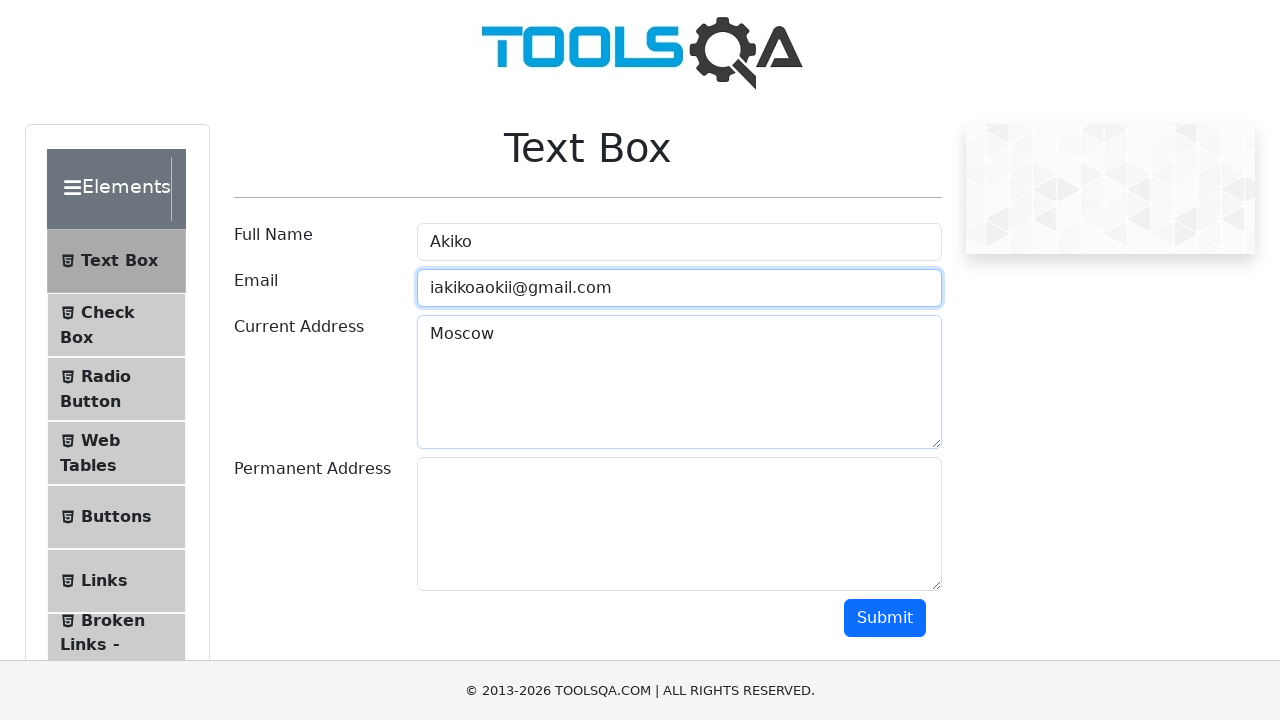

Filled in permanent address field with 'Street 1, House 1' on #permanentAddress
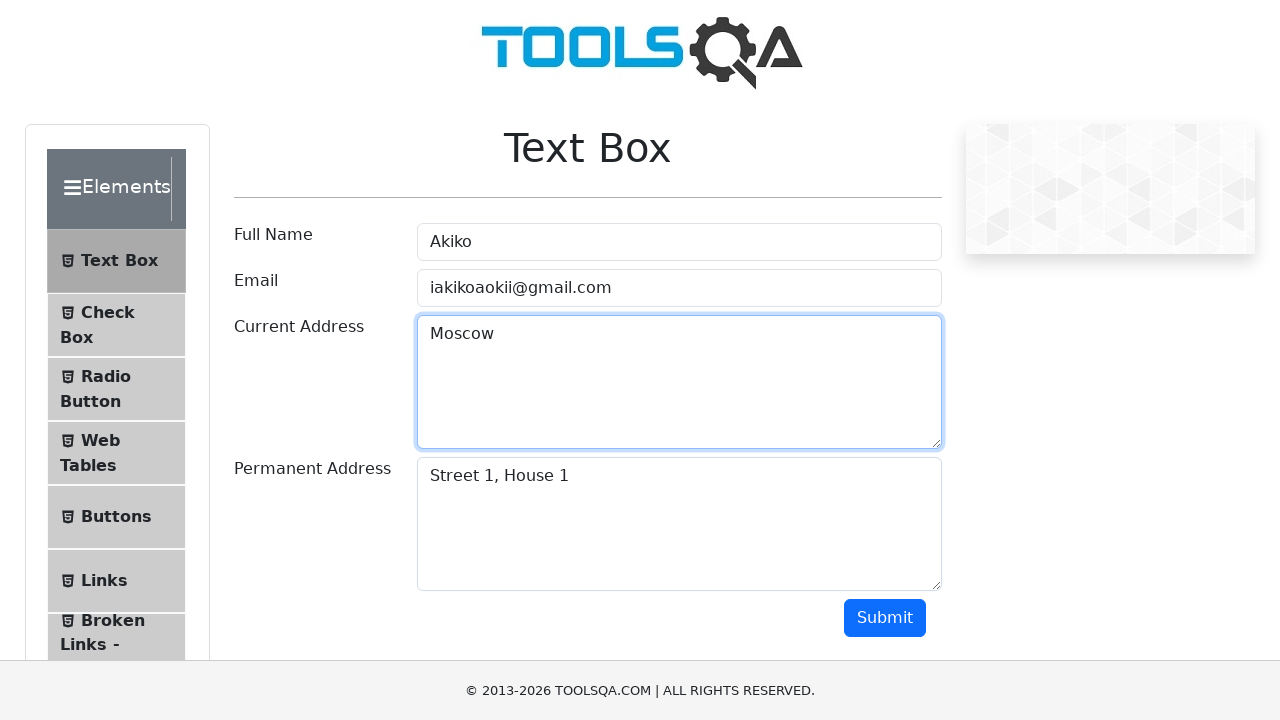

Clicked submit button to submit form at (885, 618) on #submit
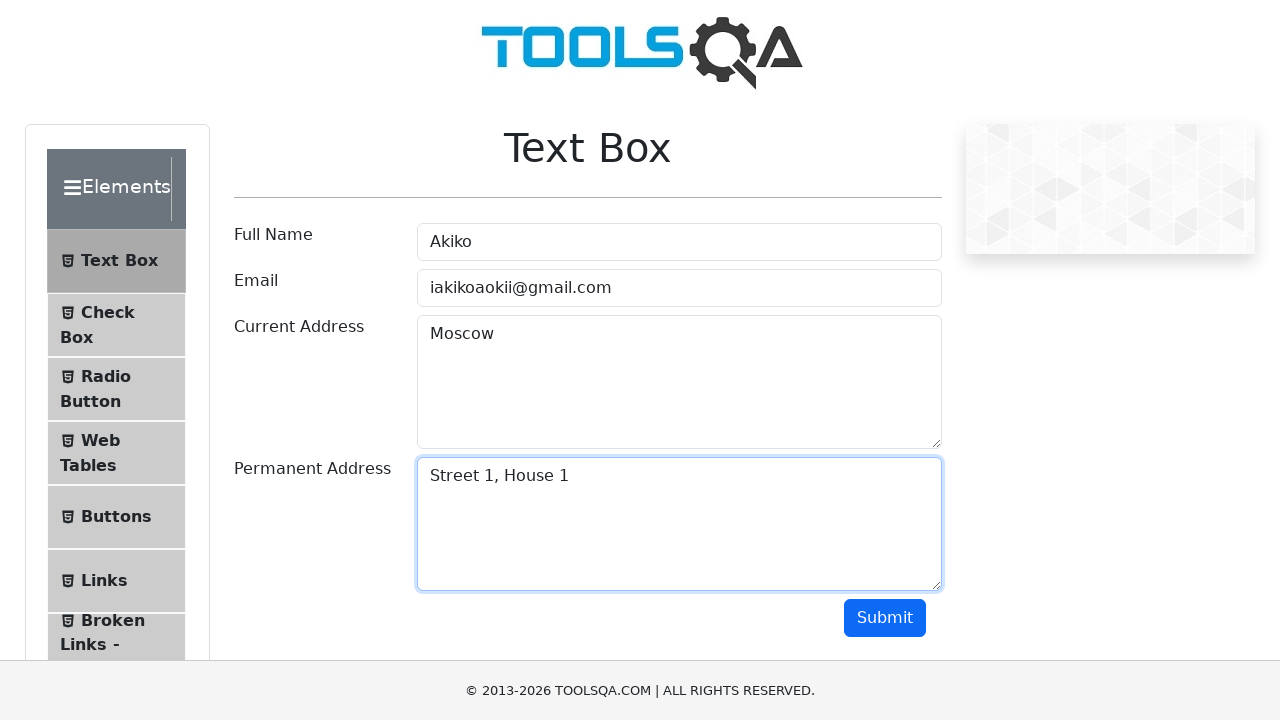

Verified name output element appeared
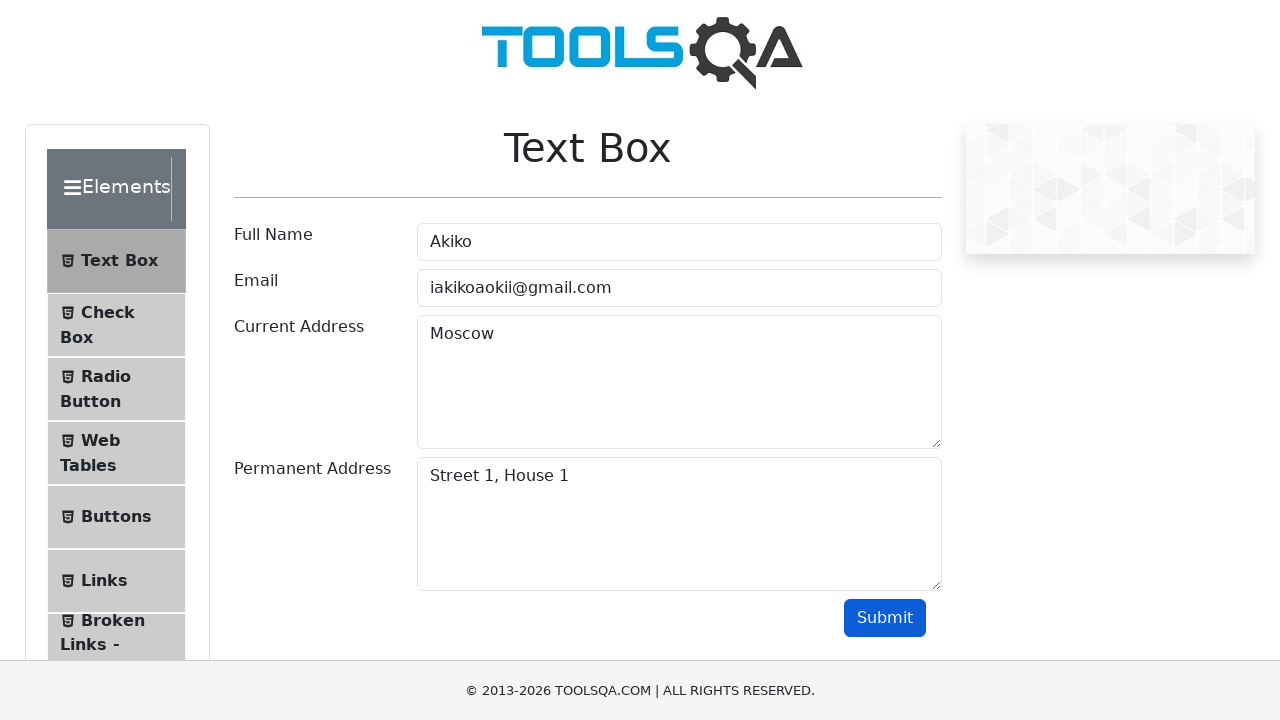

Verified email output element appeared
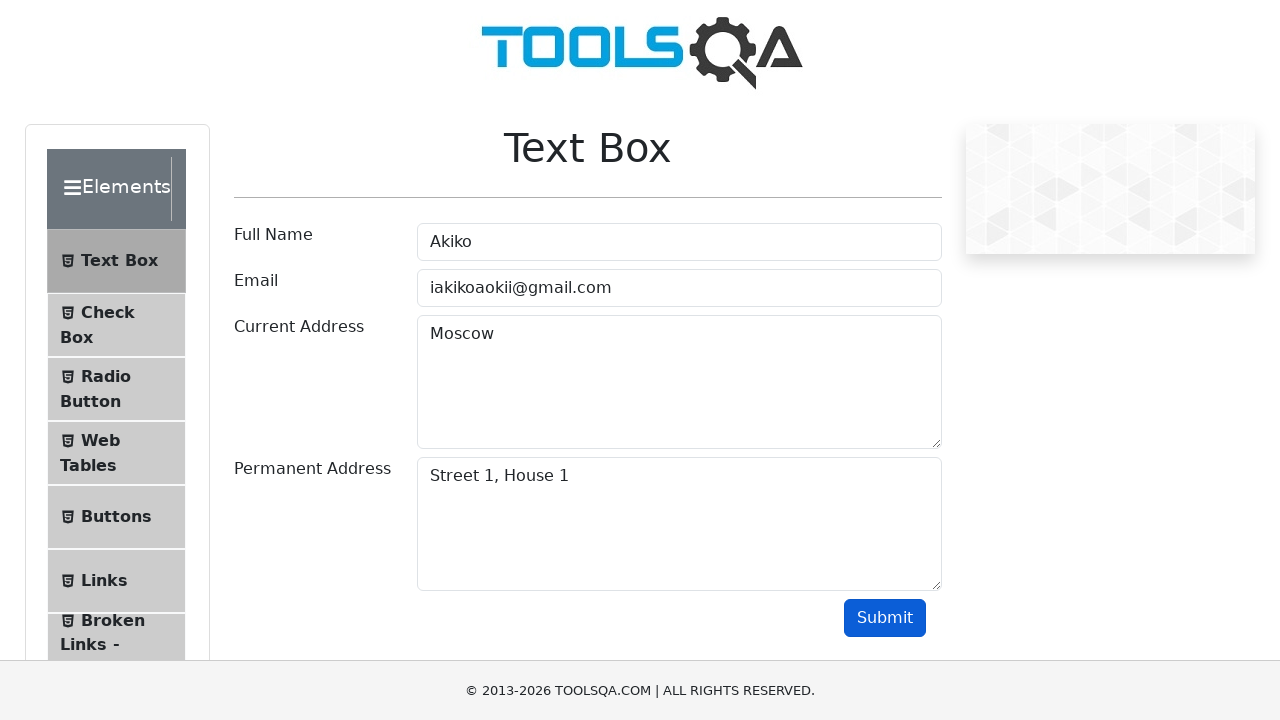

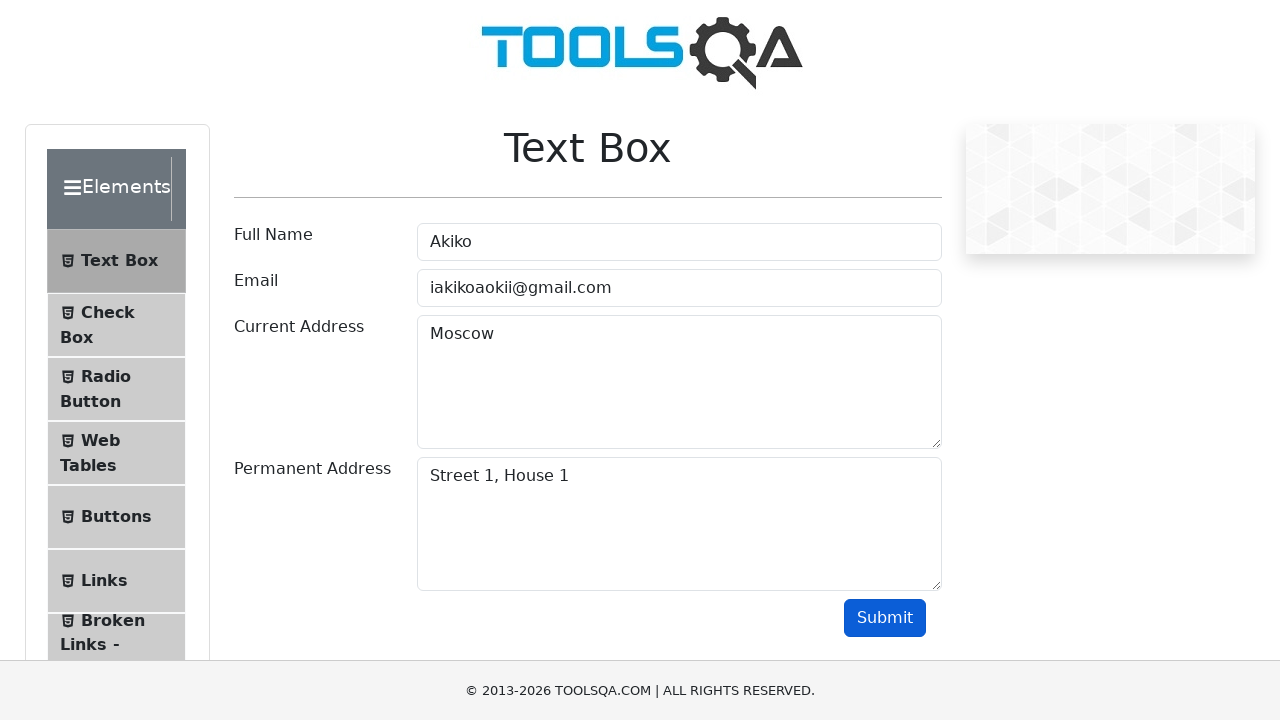